Tests that pressing Escape cancels editing a todo item

Starting URL: https://demo.playwright.dev/todomvc

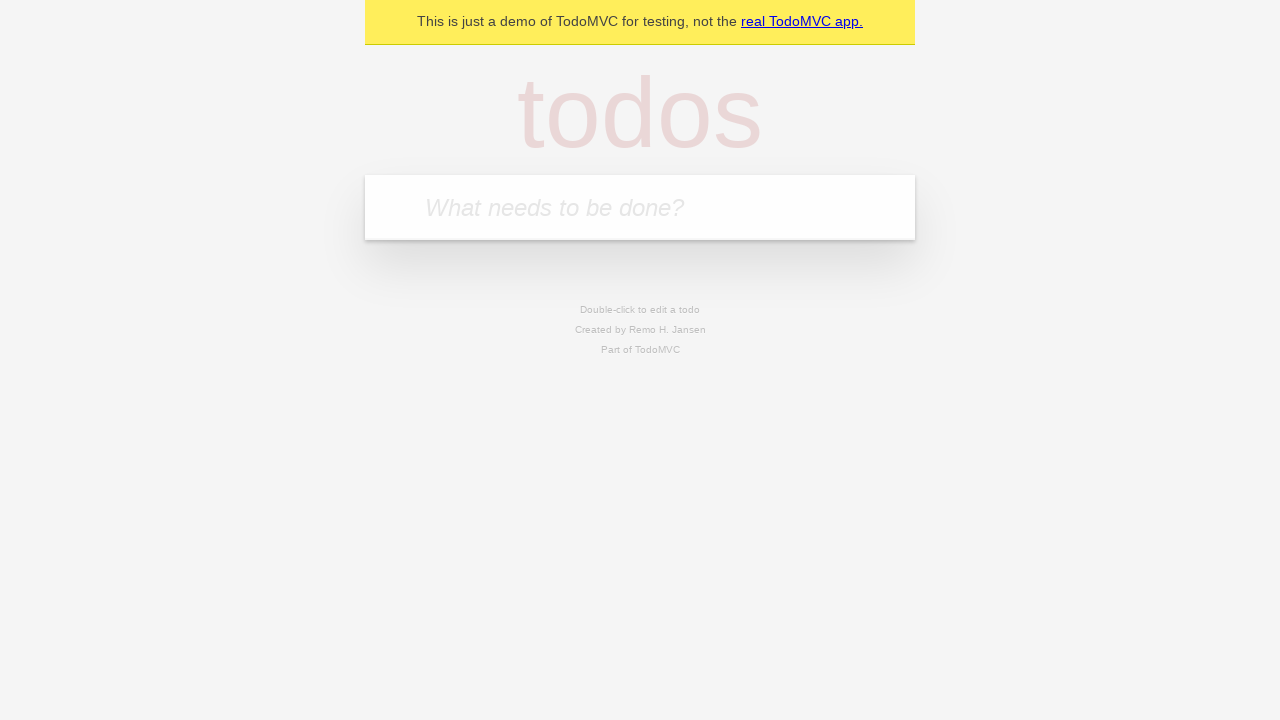

Filled first todo input with 'buy some cheese' on .new-todo
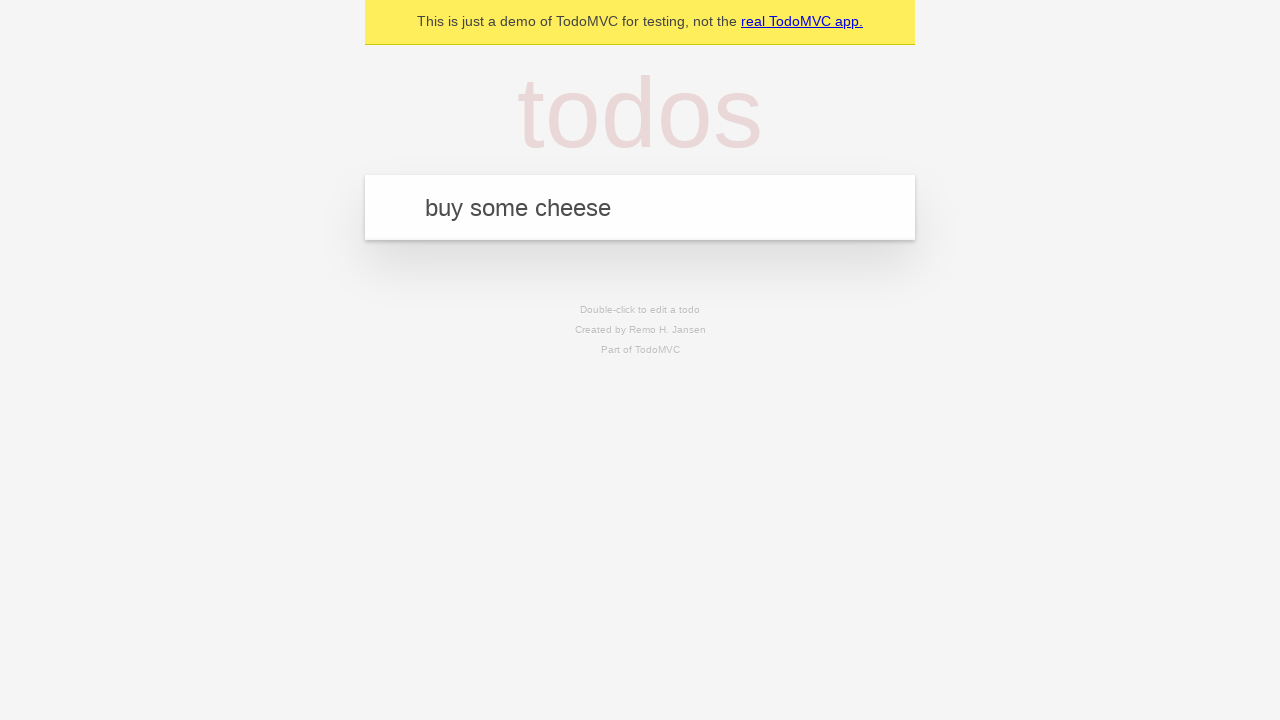

Pressed Enter to create first todo on .new-todo
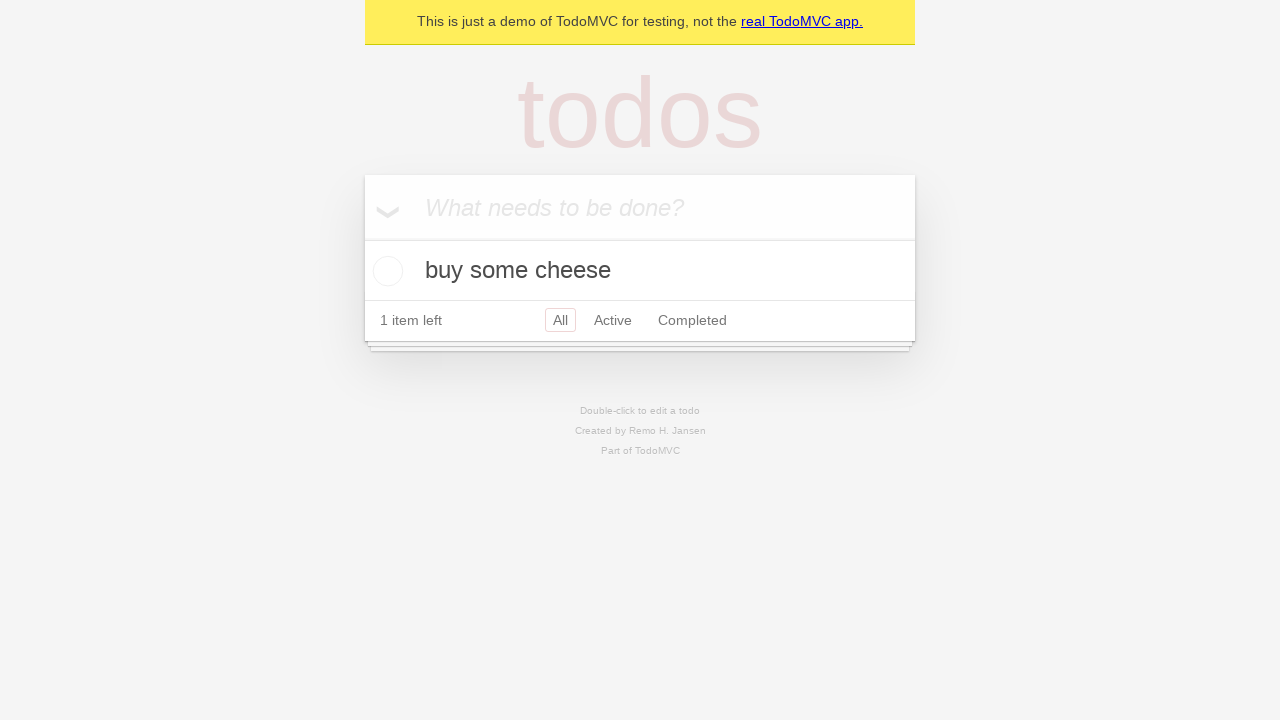

Filled second todo input with 'feed the cat' on .new-todo
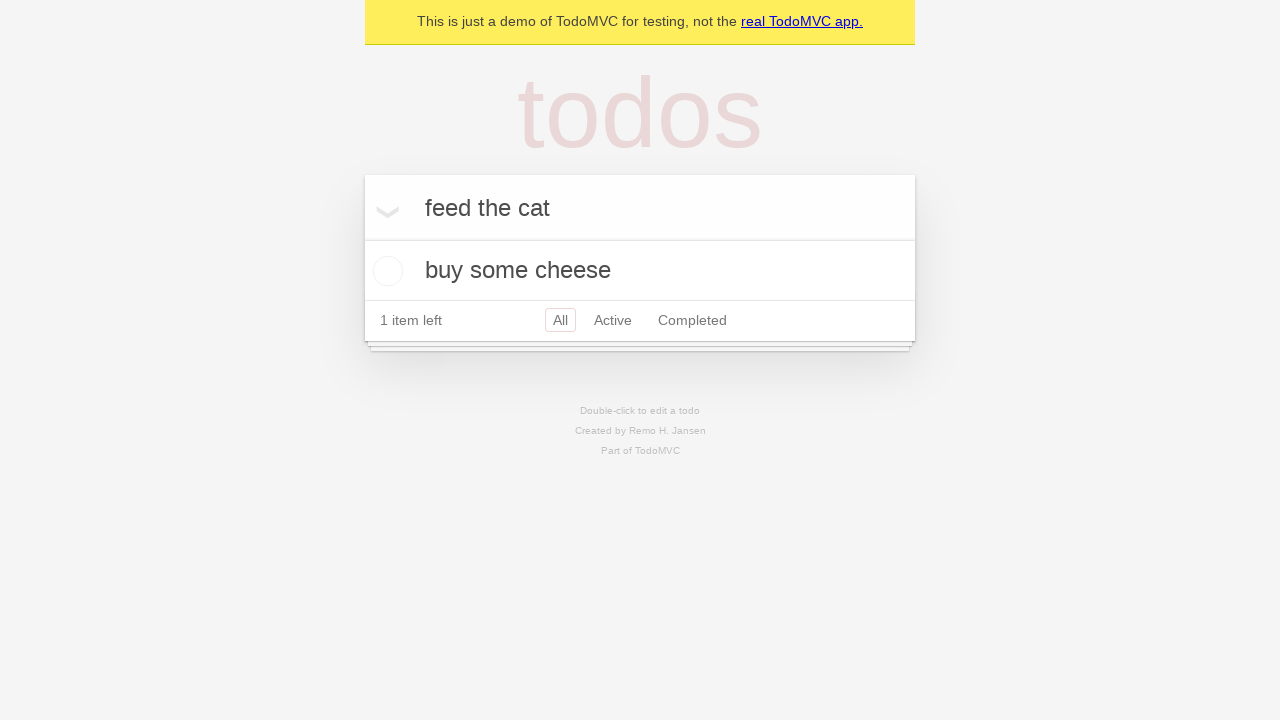

Pressed Enter to create second todo on .new-todo
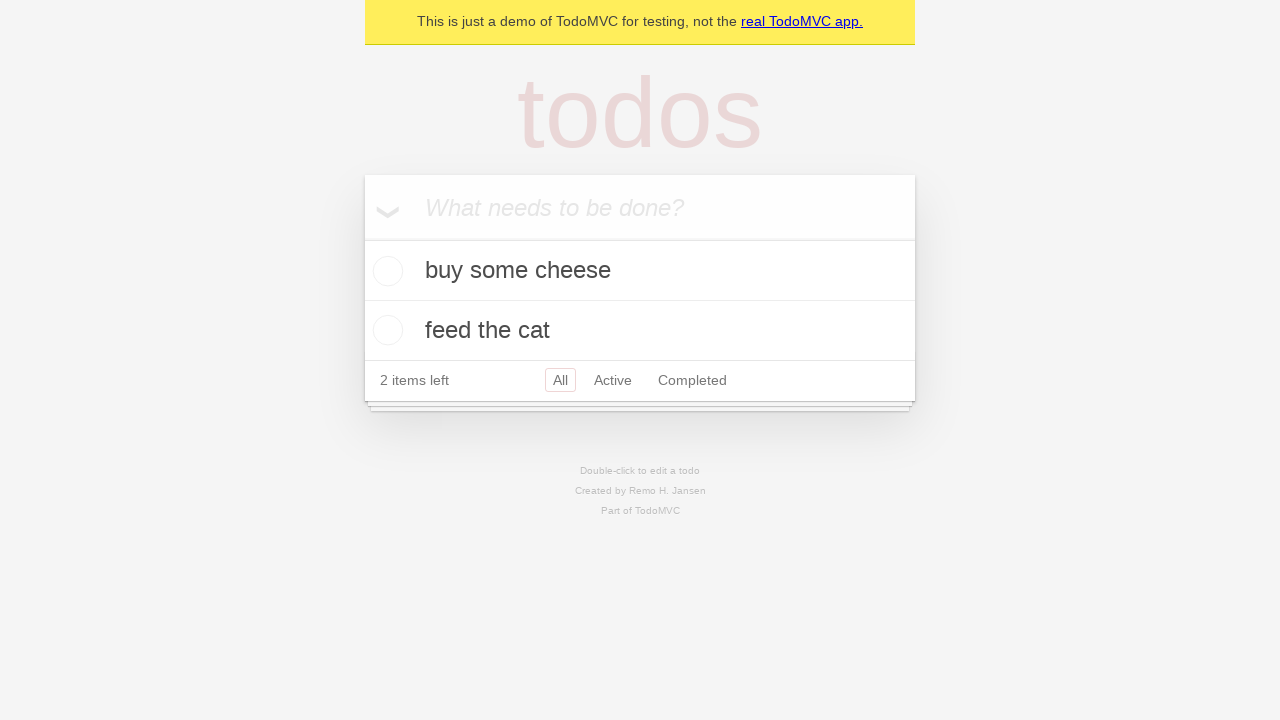

Filled third todo input with 'book a doctors appointment' on .new-todo
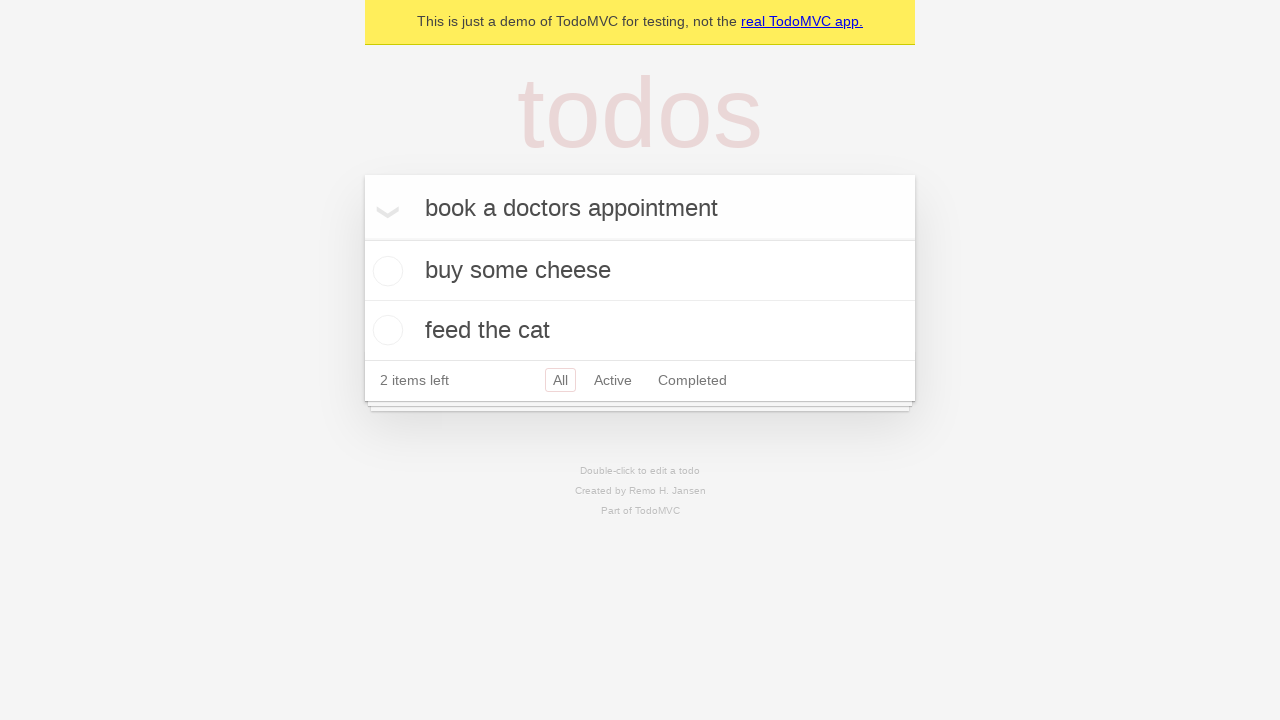

Pressed Enter to create third todo on .new-todo
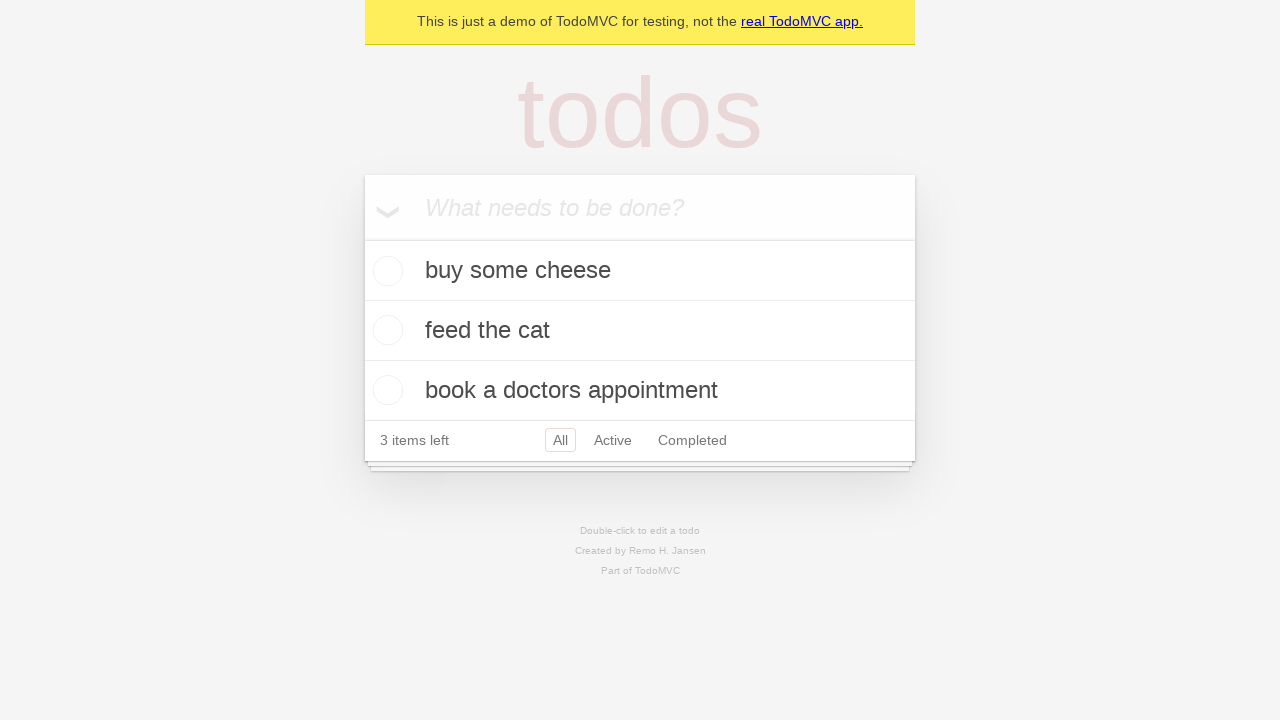

Double-clicked second todo to enter edit mode at (640, 331) on .todo-list li >> nth=1
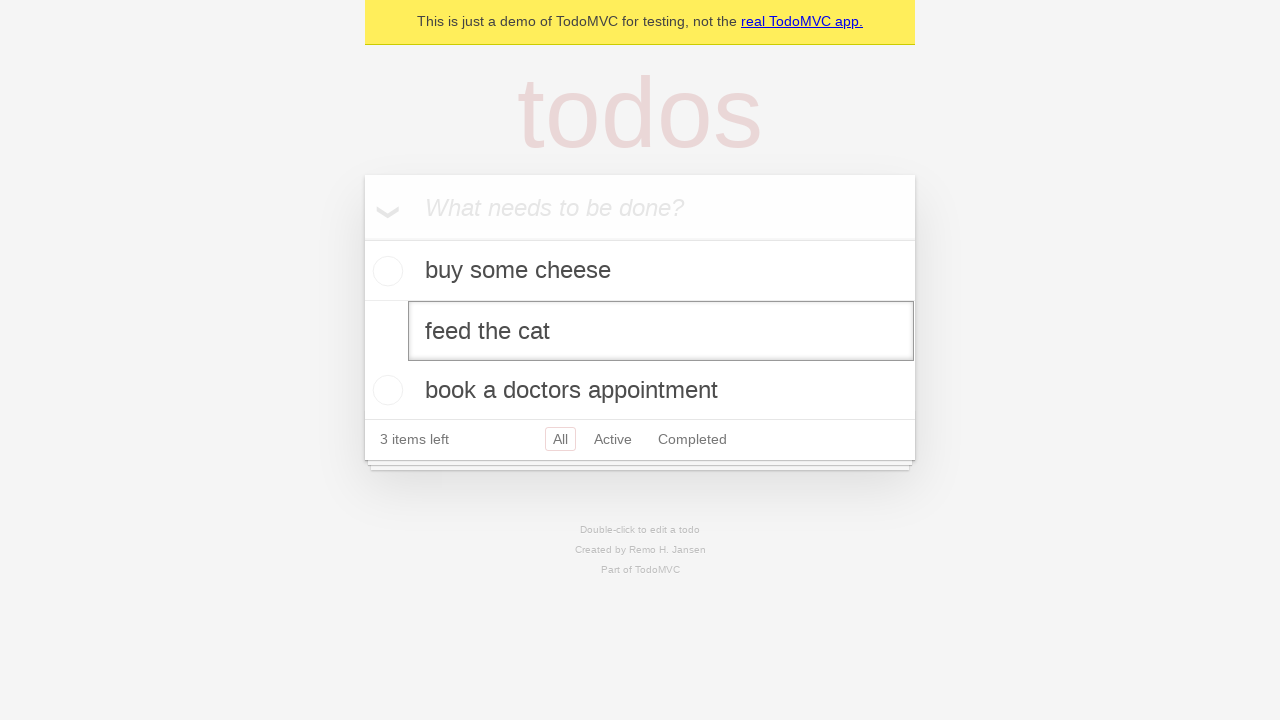

Pressed Escape key to cancel editing on .todo-list li >> nth=1 >> .edit
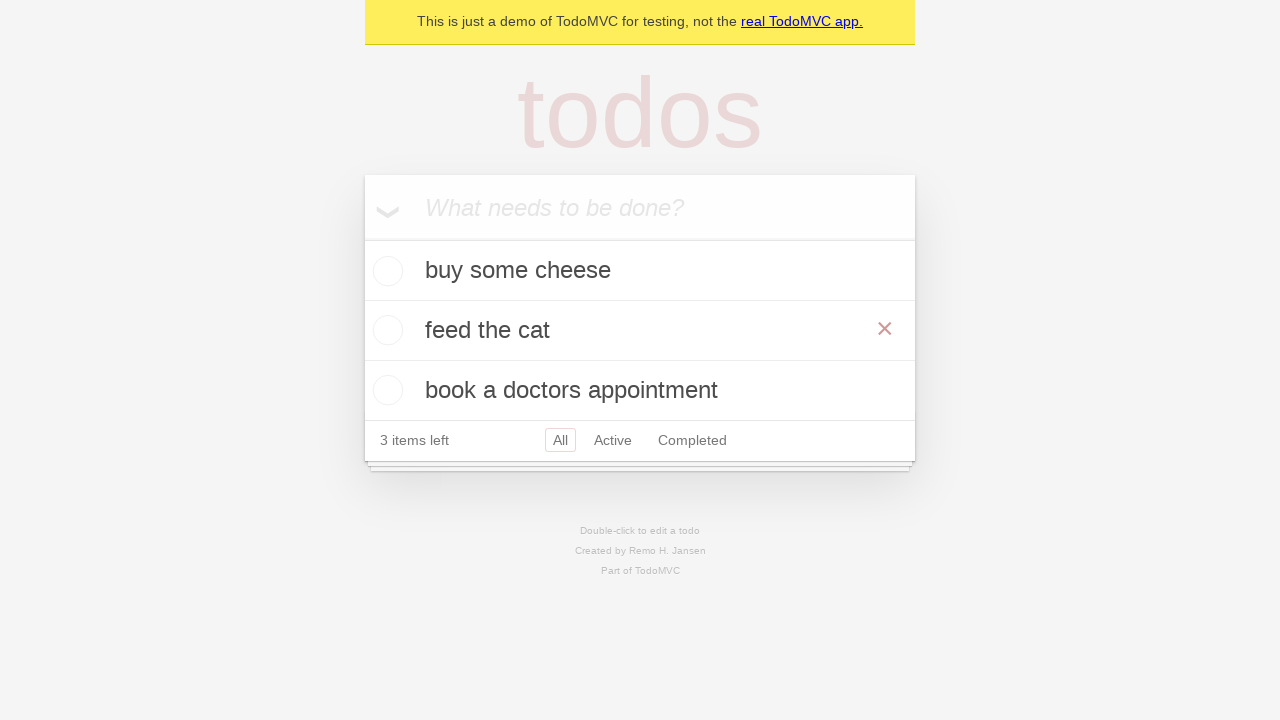

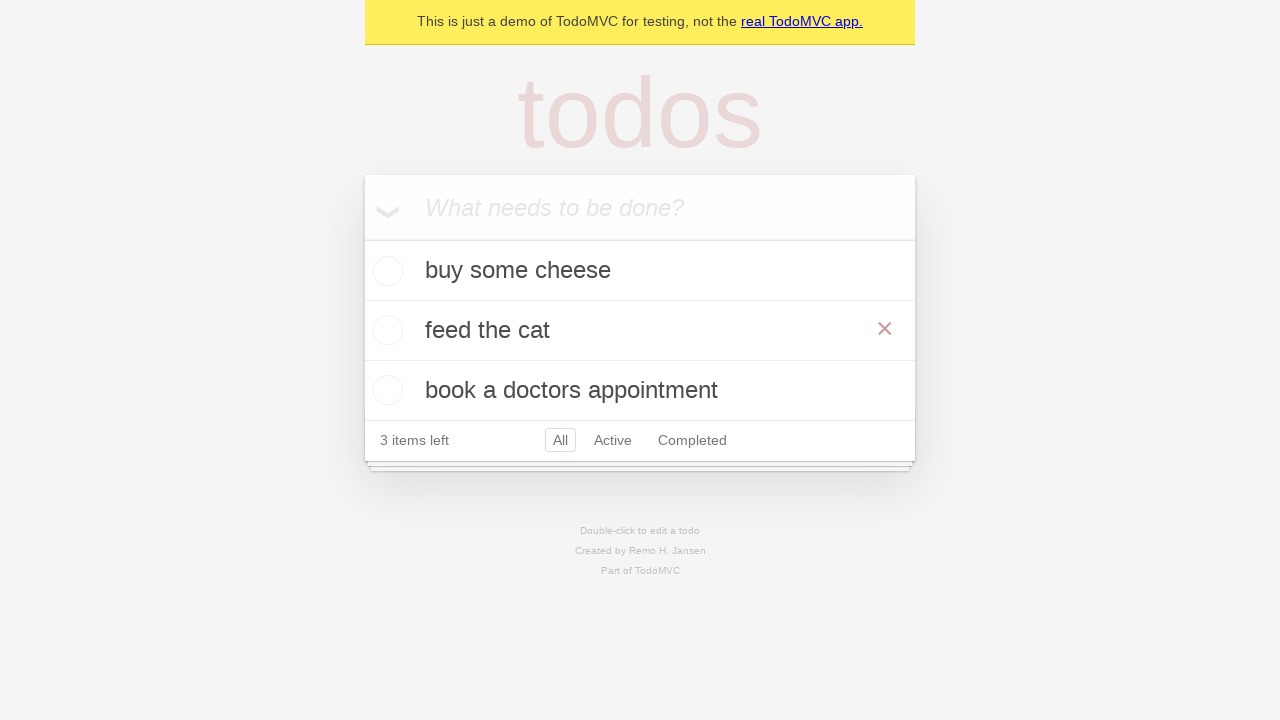